Tests login form validation by attempting to submit with an empty username field and verifying the appropriate error message is displayed

Starting URL: https://www.saucedemo.com/

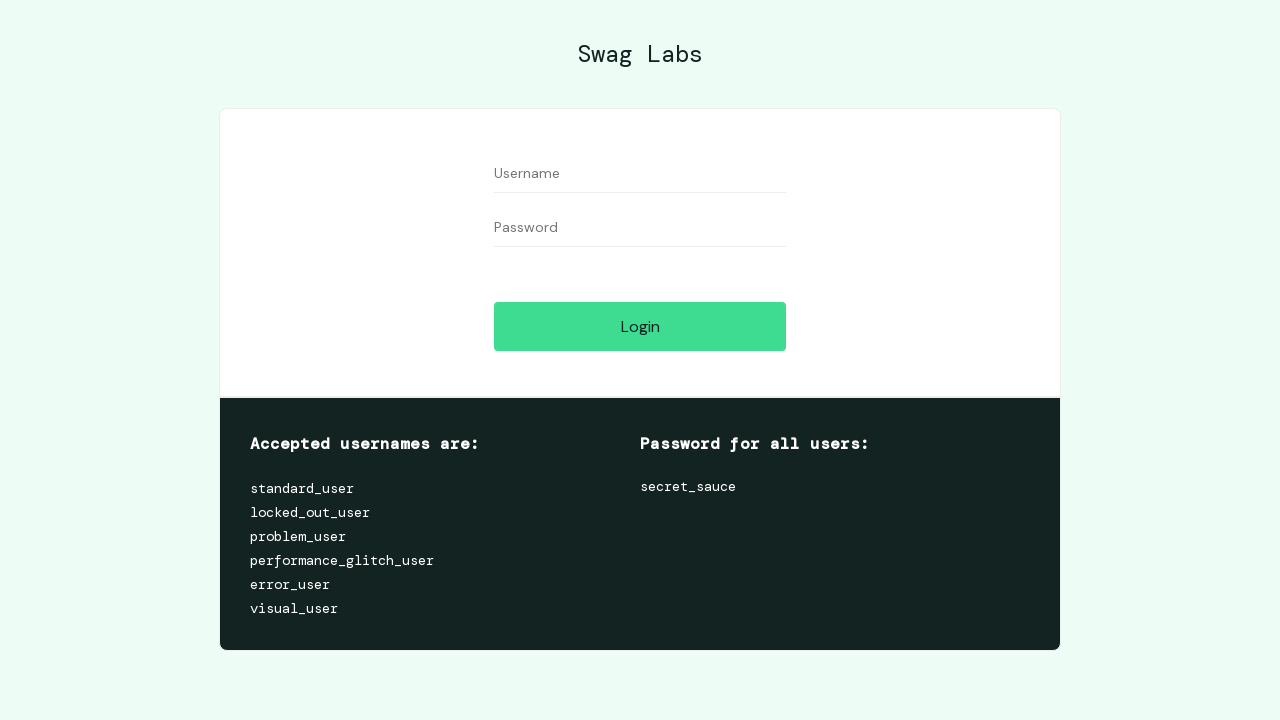

Clicked on the username field without entering text at (640, 174) on [data-test='username']
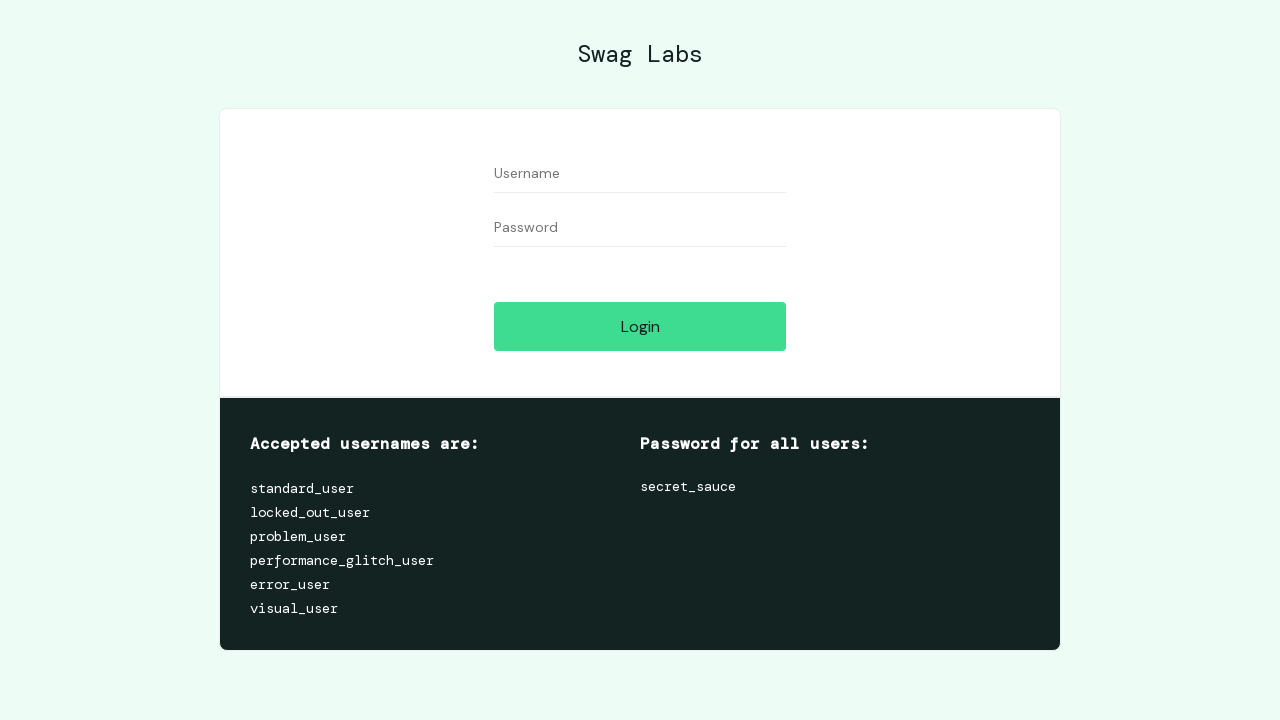

Clicked on the password field at (640, 228) on [data-test='password']
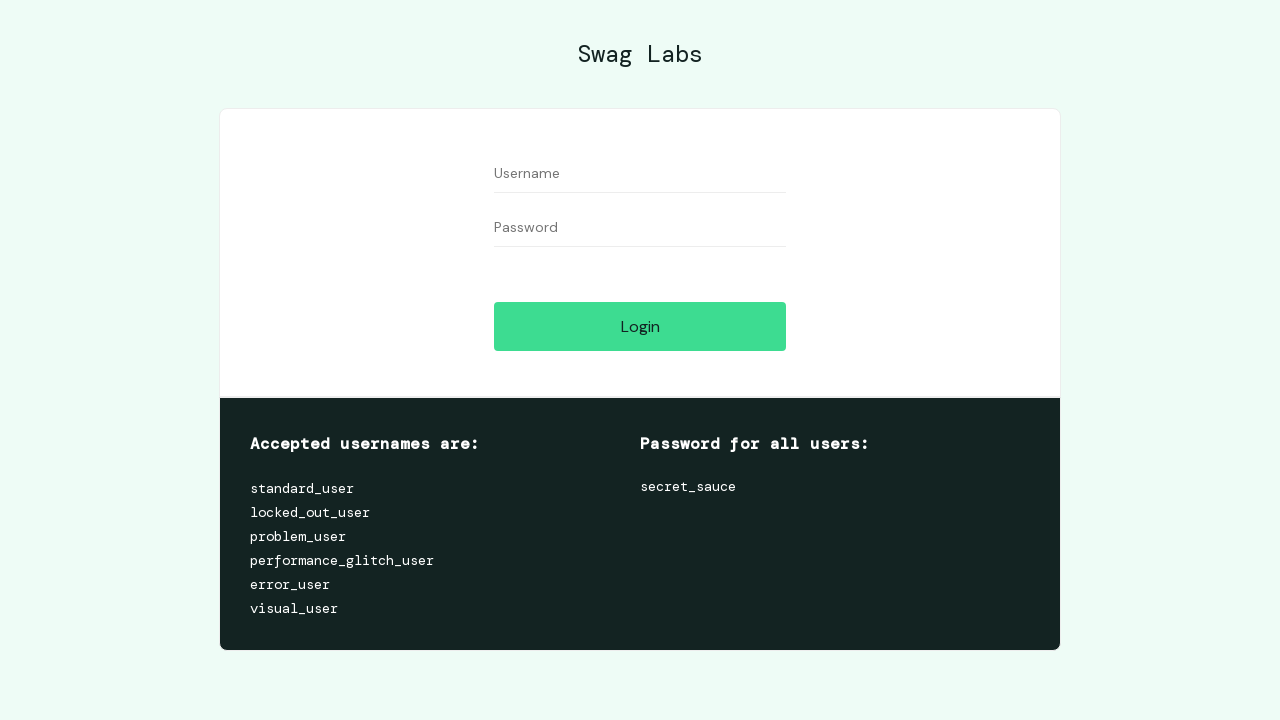

Entered password 'secret_sauce' while username remains empty on [data-test='password']
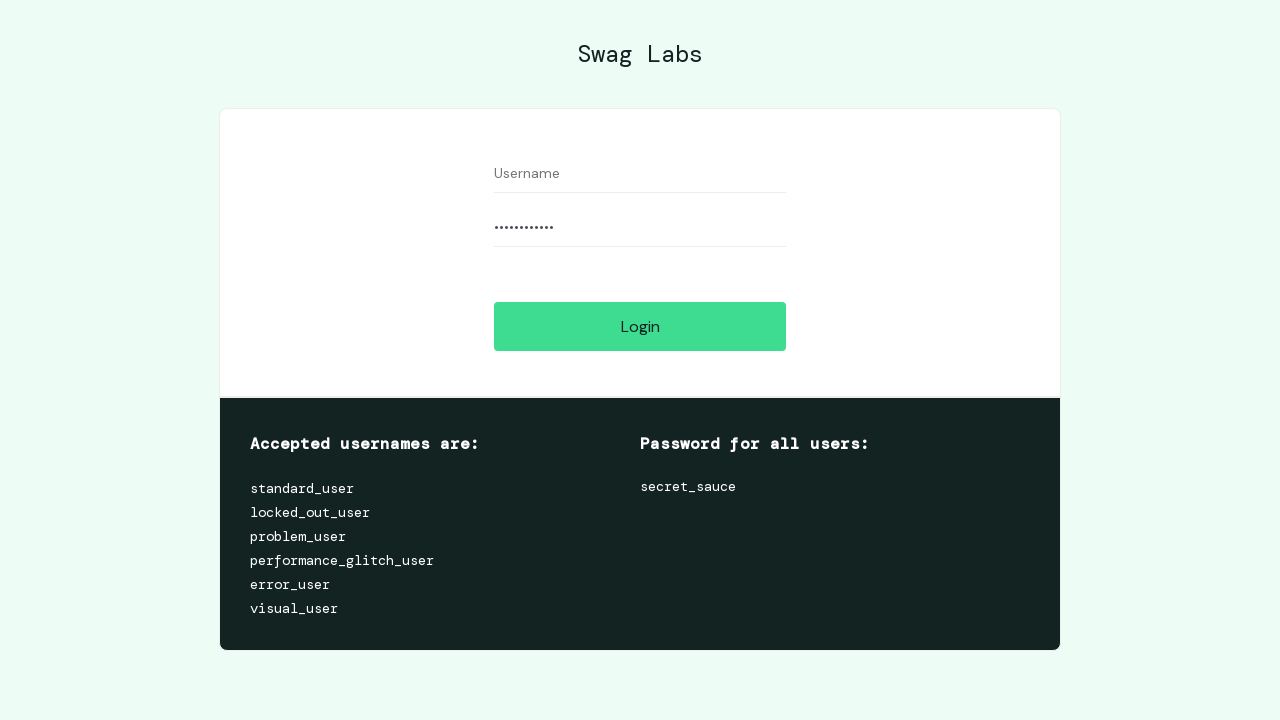

Clicked login button to trigger form validation at (640, 326) on [data-test='login-button']
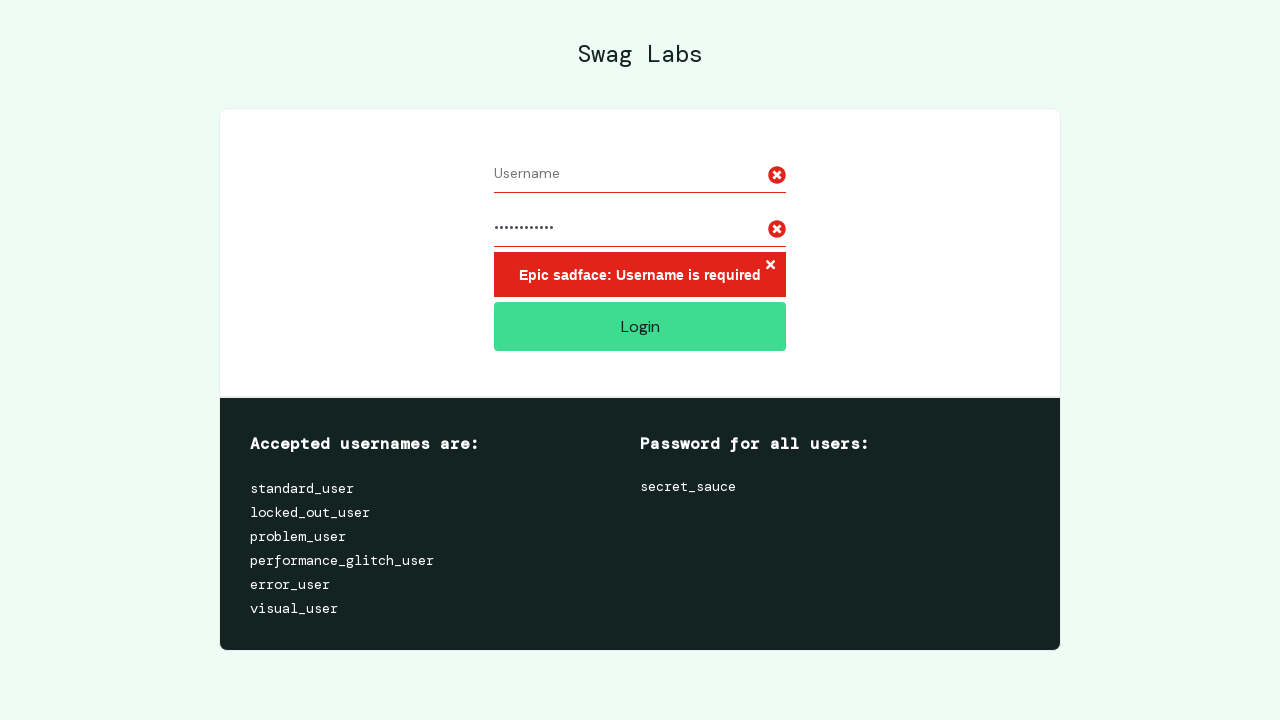

Error message element appeared on page
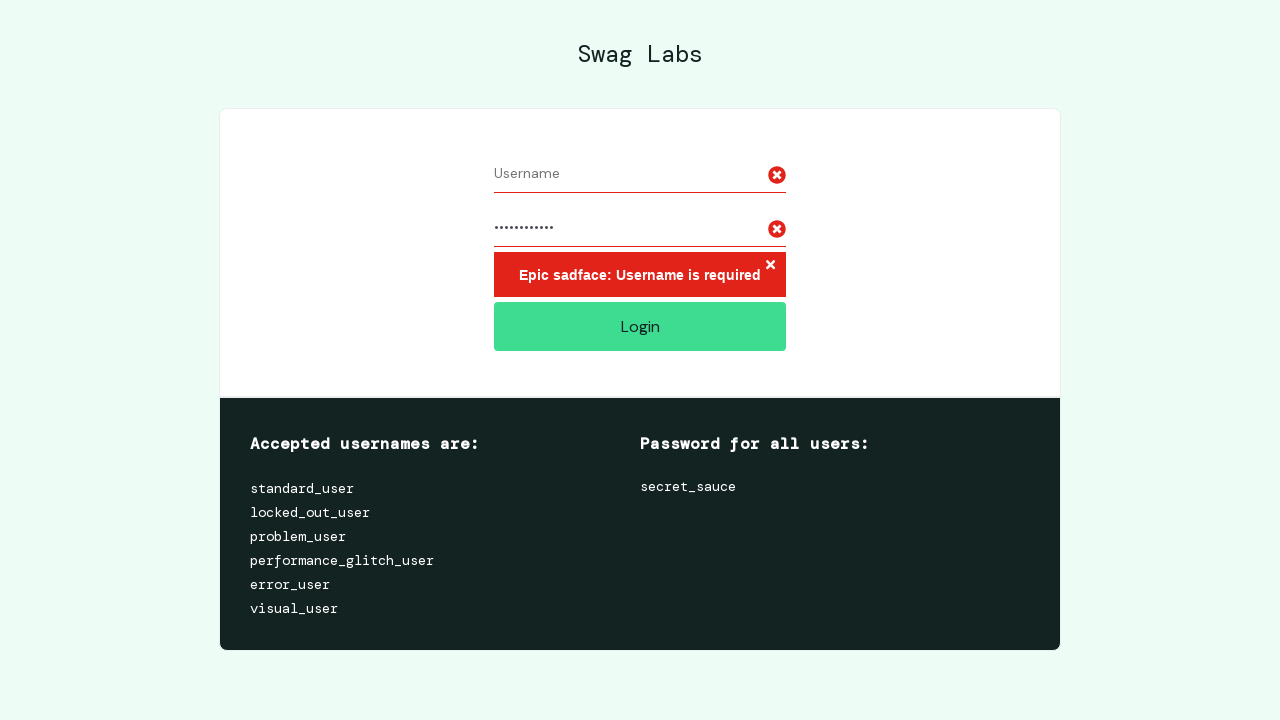

Verified error message displays 'Epic sadface: Username is required'
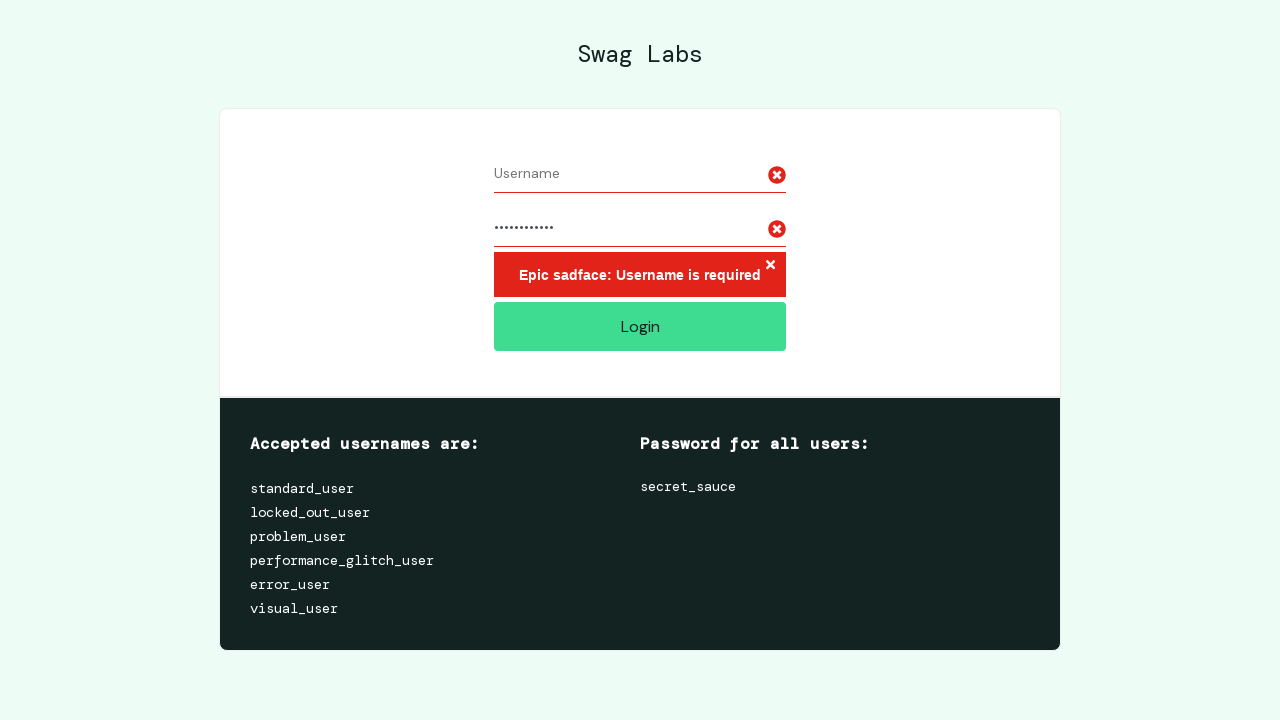

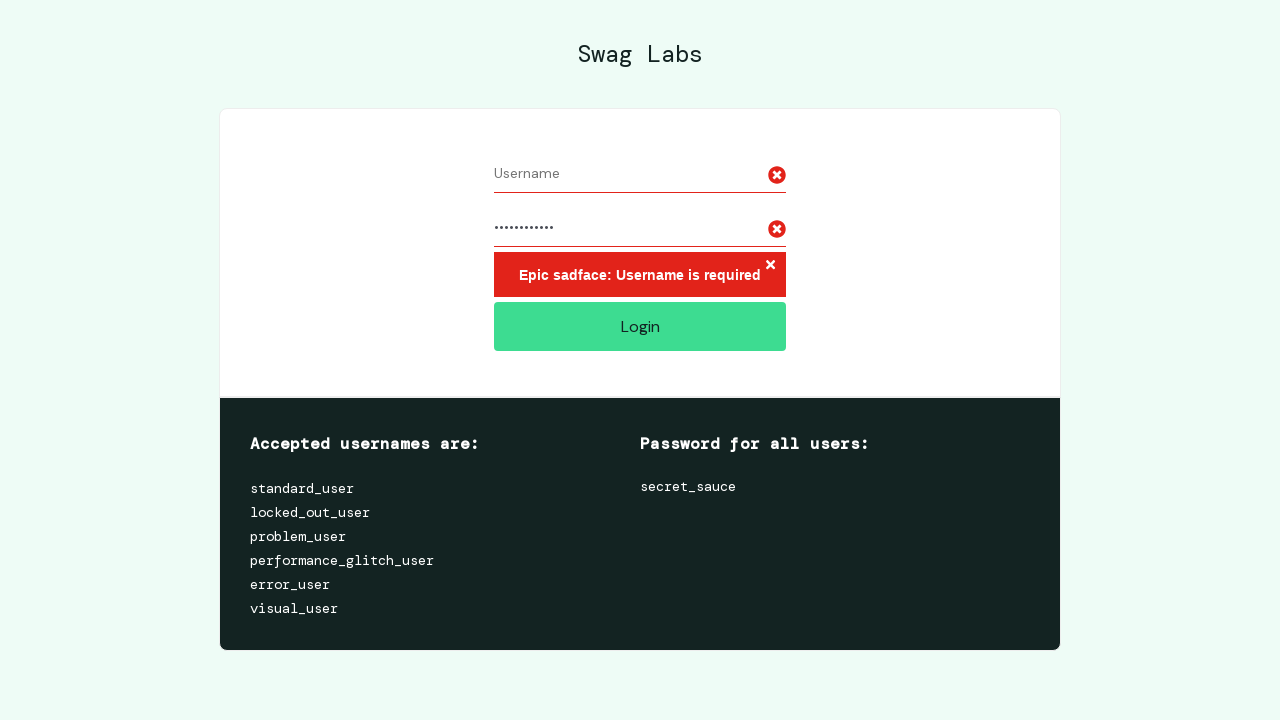